Fills out a practice form by entering first name, last name, and selecting continent from dropdown

Starting URL: https://www.techlistic.com/p/selenium-practice-form.html

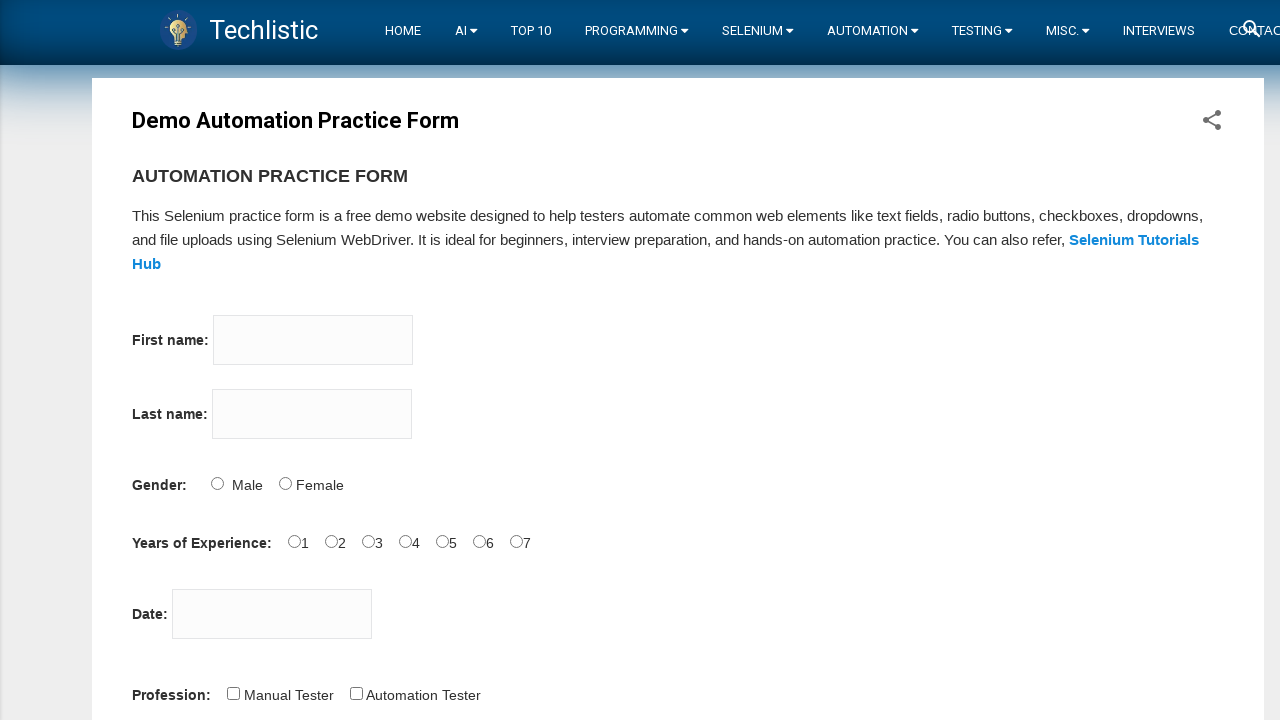

Filled first name field with 'Petrica' on input[name='firstname']
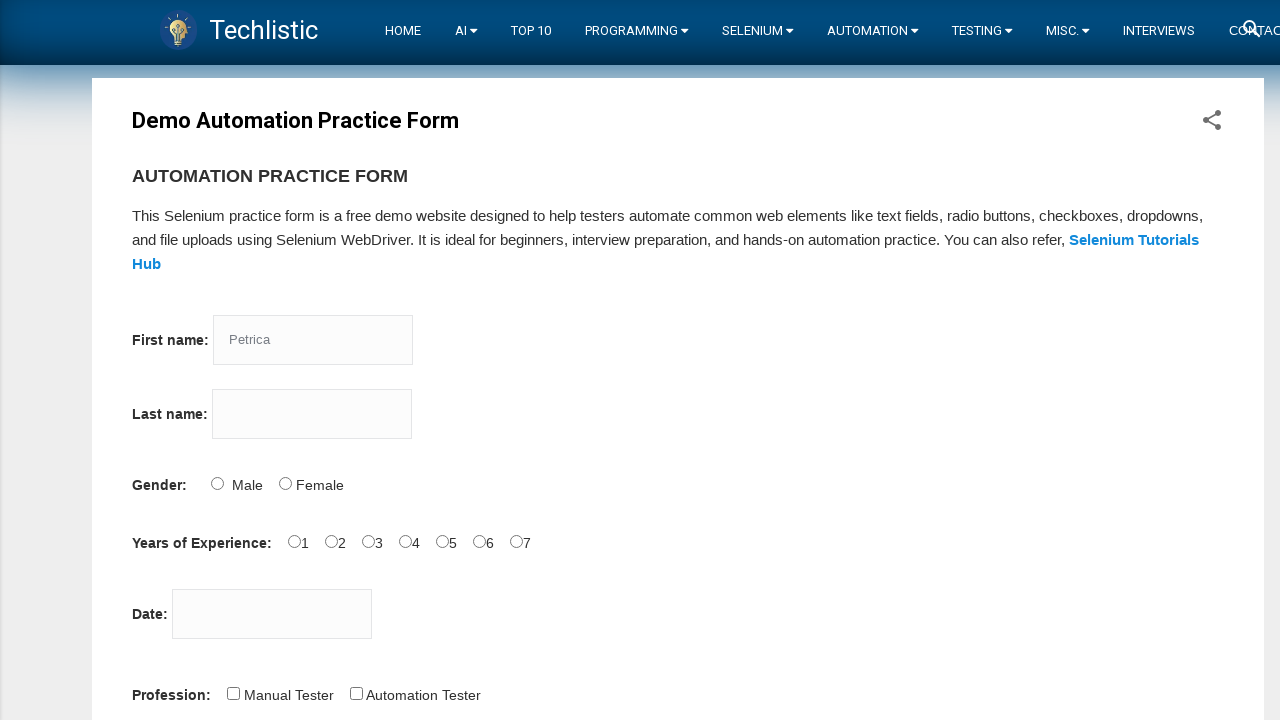

Filled last name field with 'Ungureanu' on input[name='lastname']
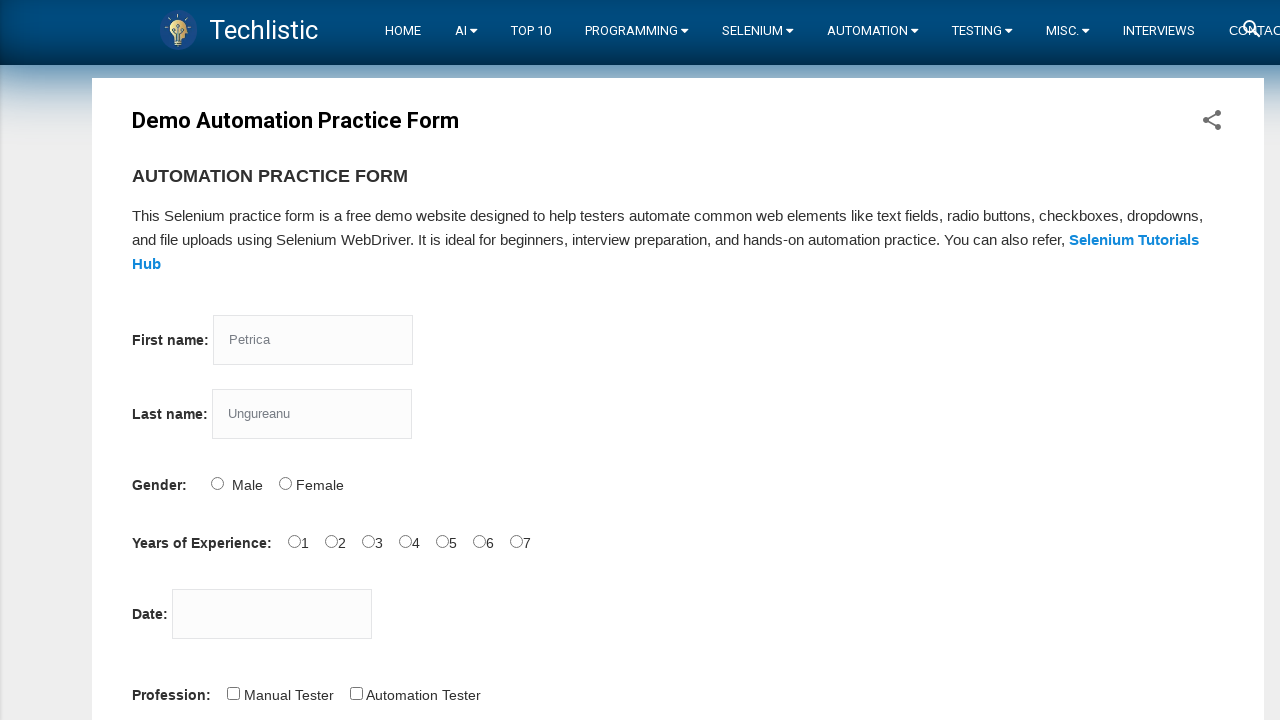

Selected 'Australia' from continents dropdown on select[name='continents']
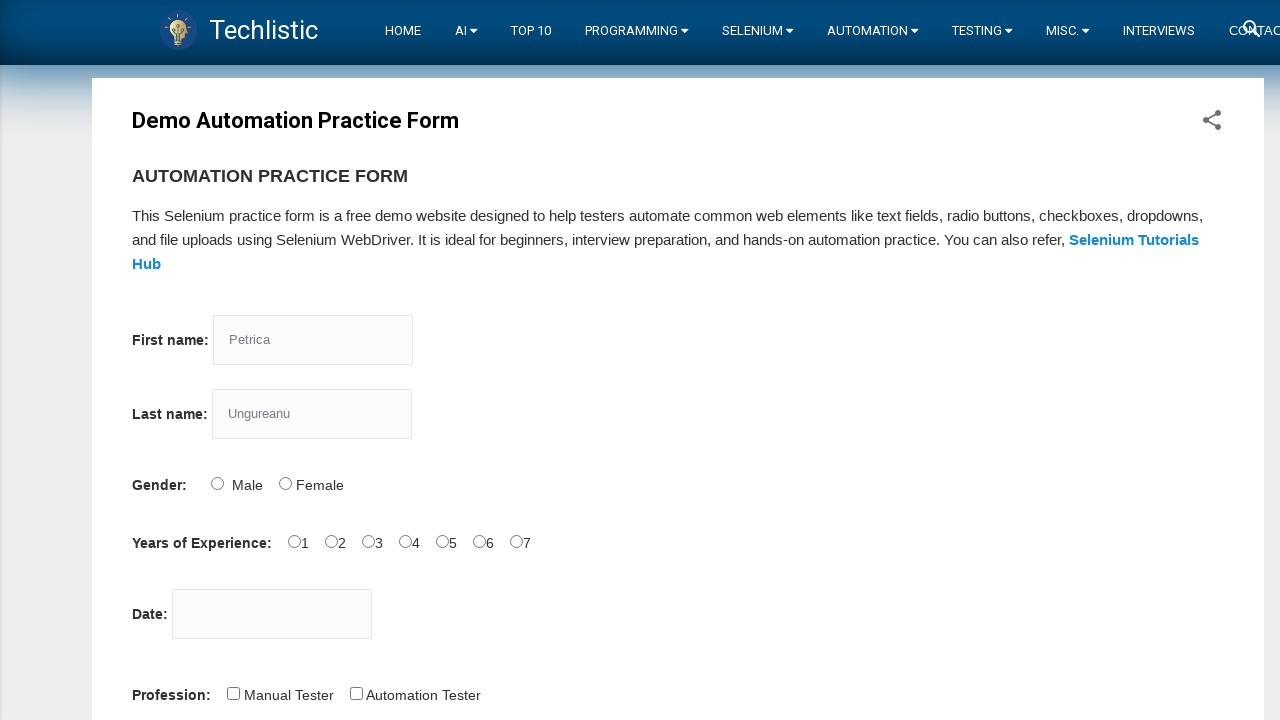

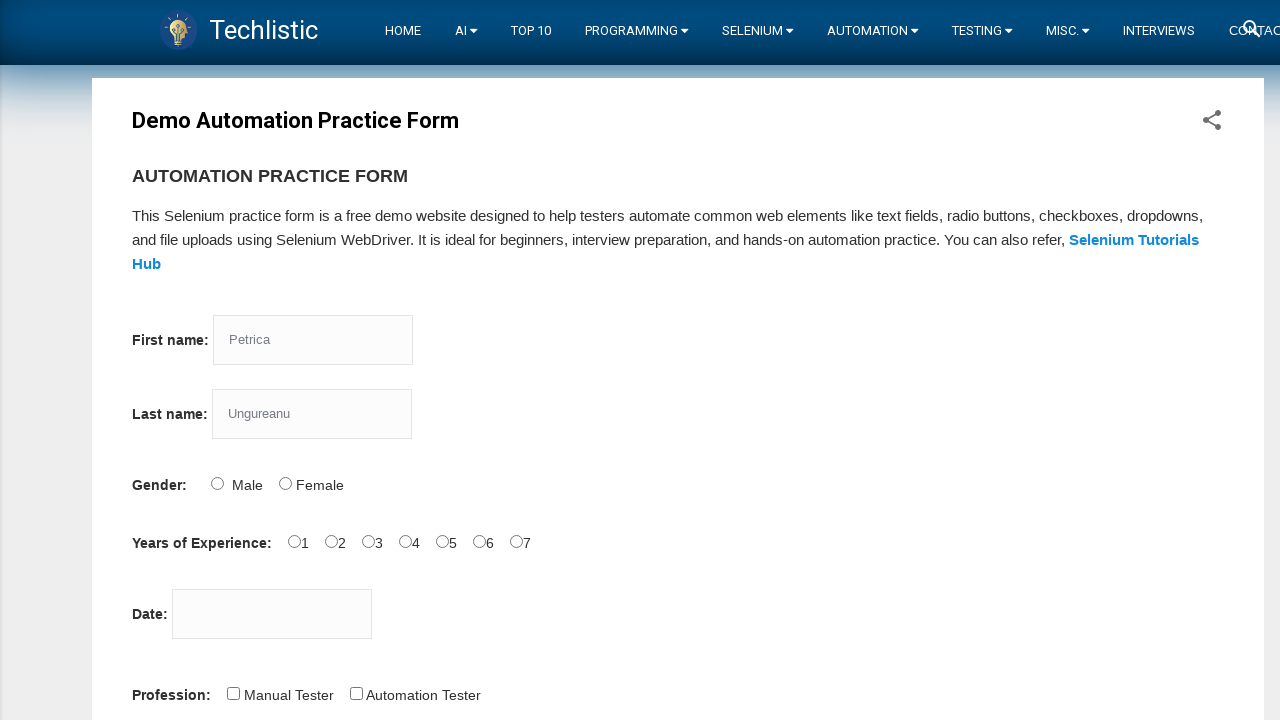